Tests a slow calculator application by setting a delay value, performing a calculation (7+8), and verifying the result equals 15

Starting URL: https://bonigarcia.dev/selenium-webdriver-java/slow-calculator.html

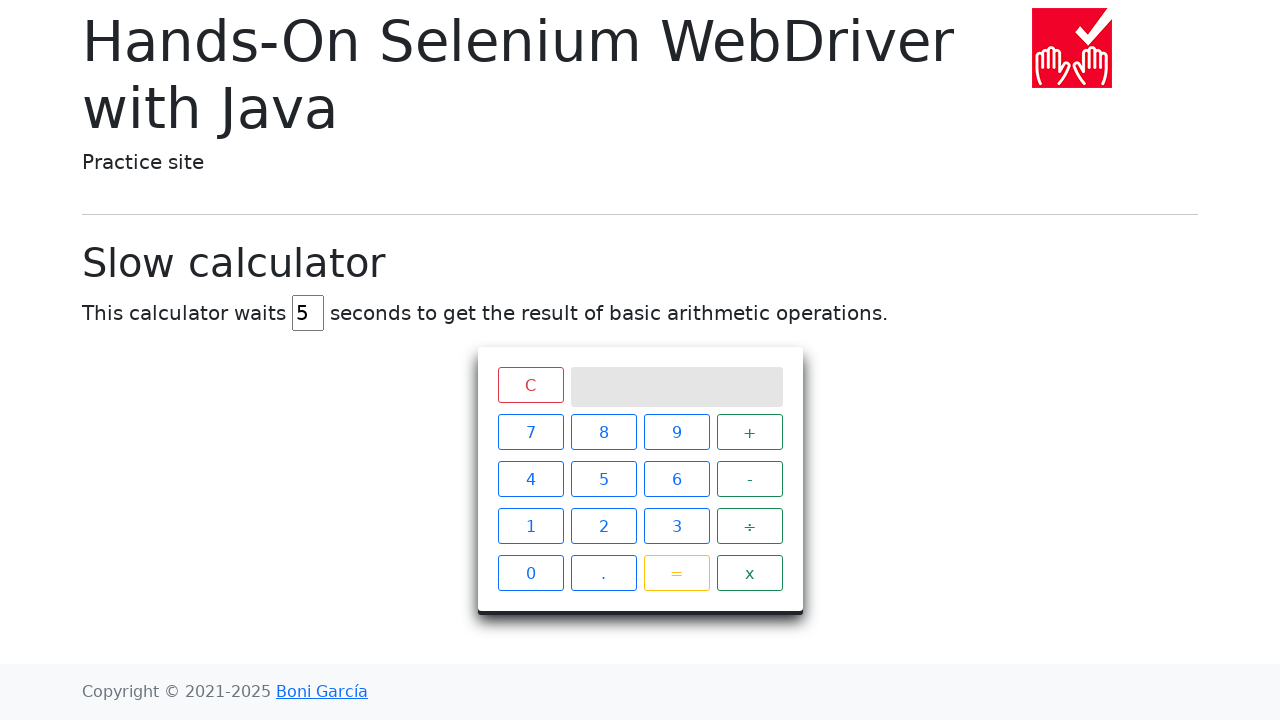

Navigated to slow calculator application
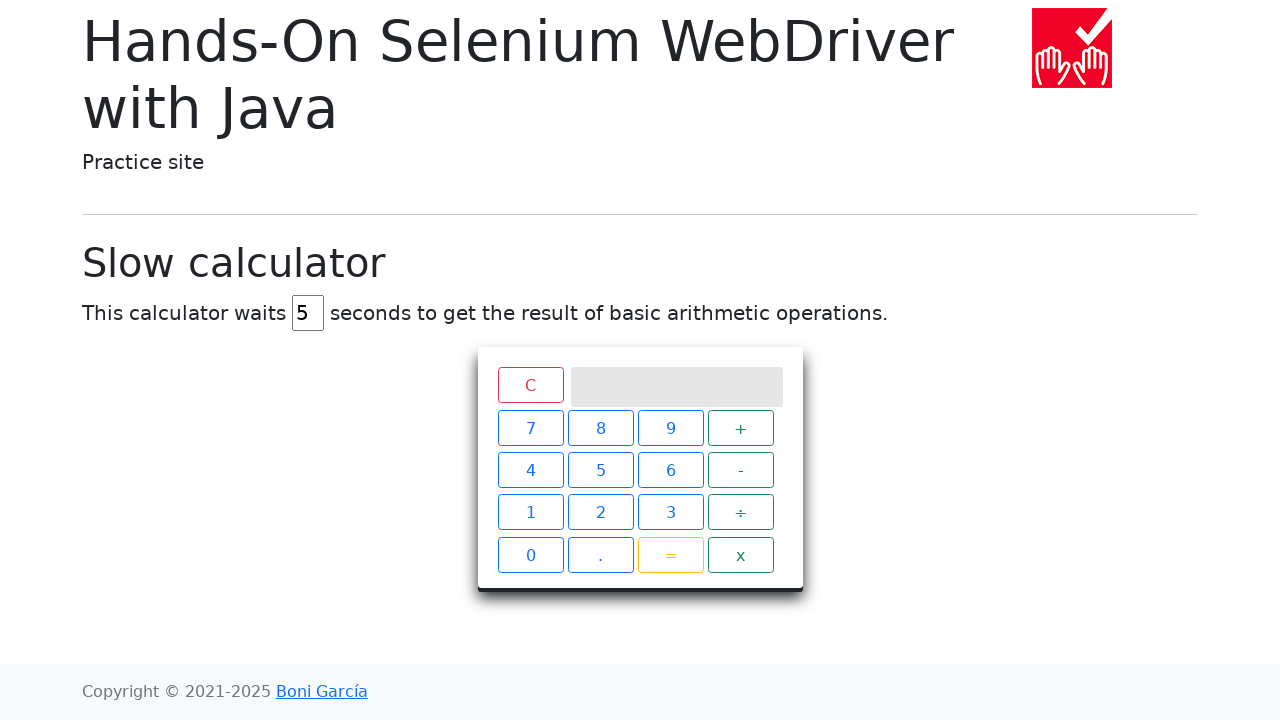

Pressed Backspace to clear delay field on #delay
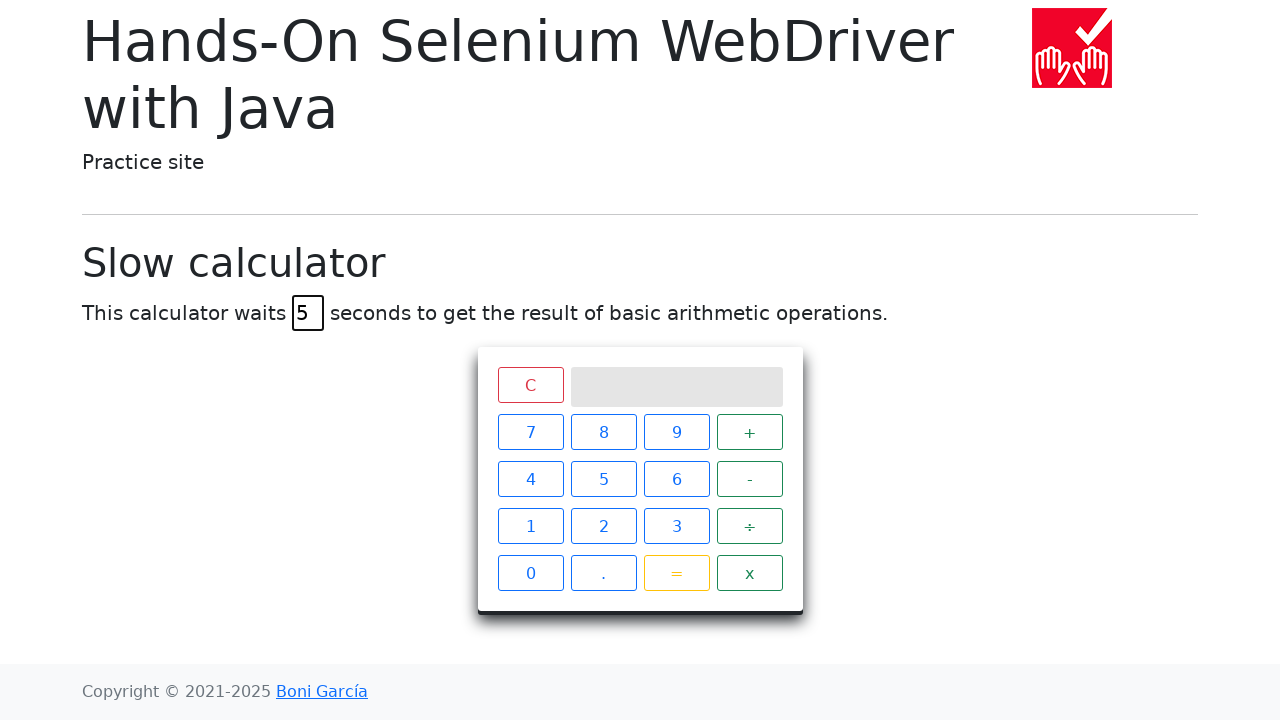

Set delay value to 45 on #delay
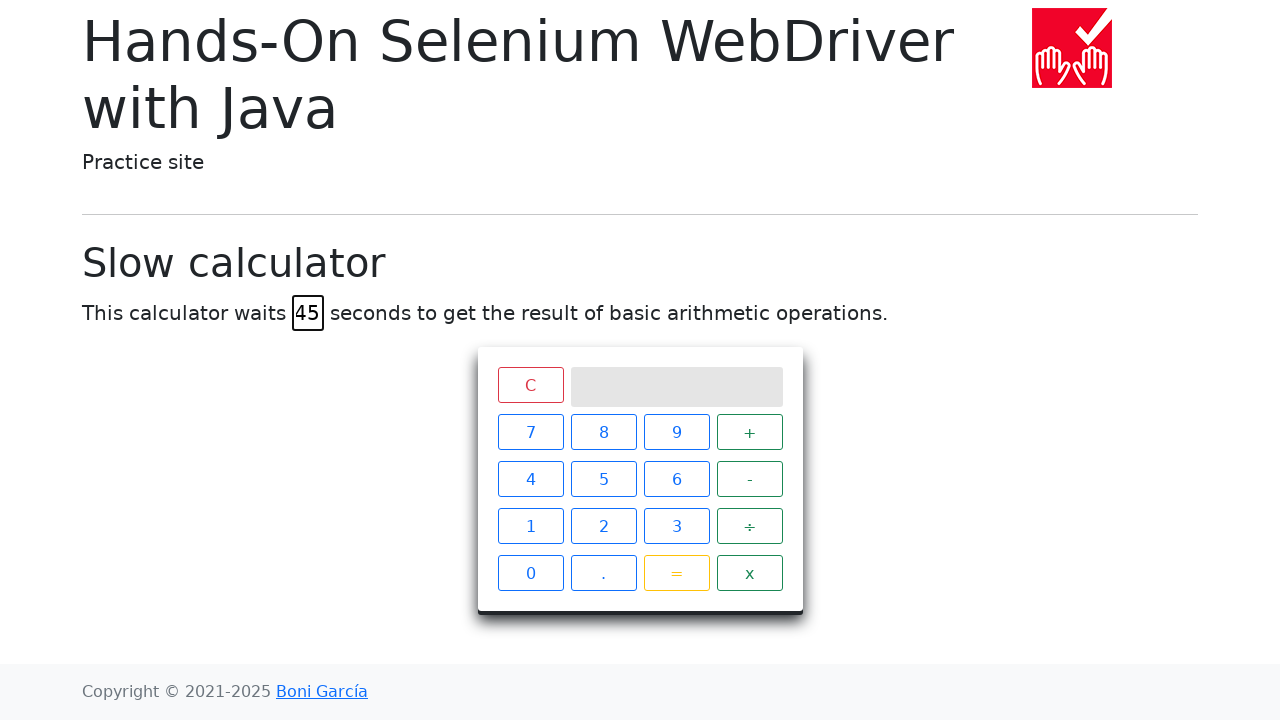

Clicked number 7 at (530, 432) on xpath=//*[text()='7']
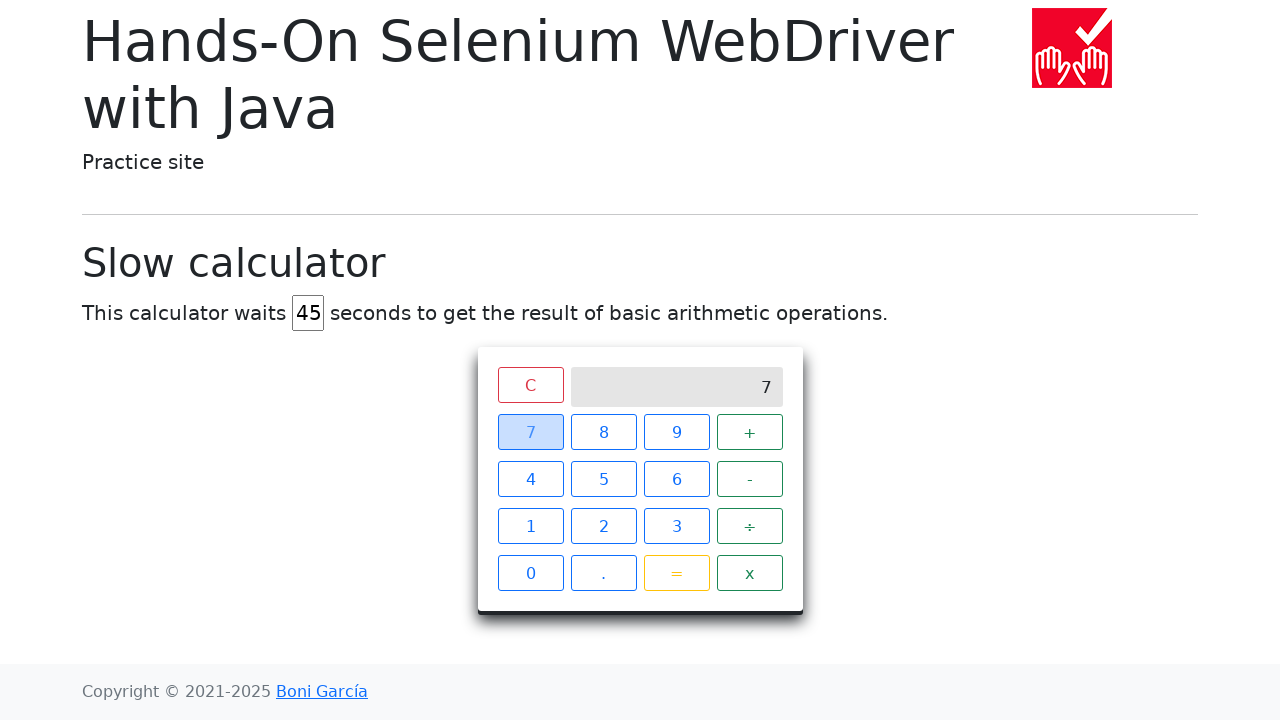

Clicked addition operator at (750, 432) on xpath=//*[text()='+']
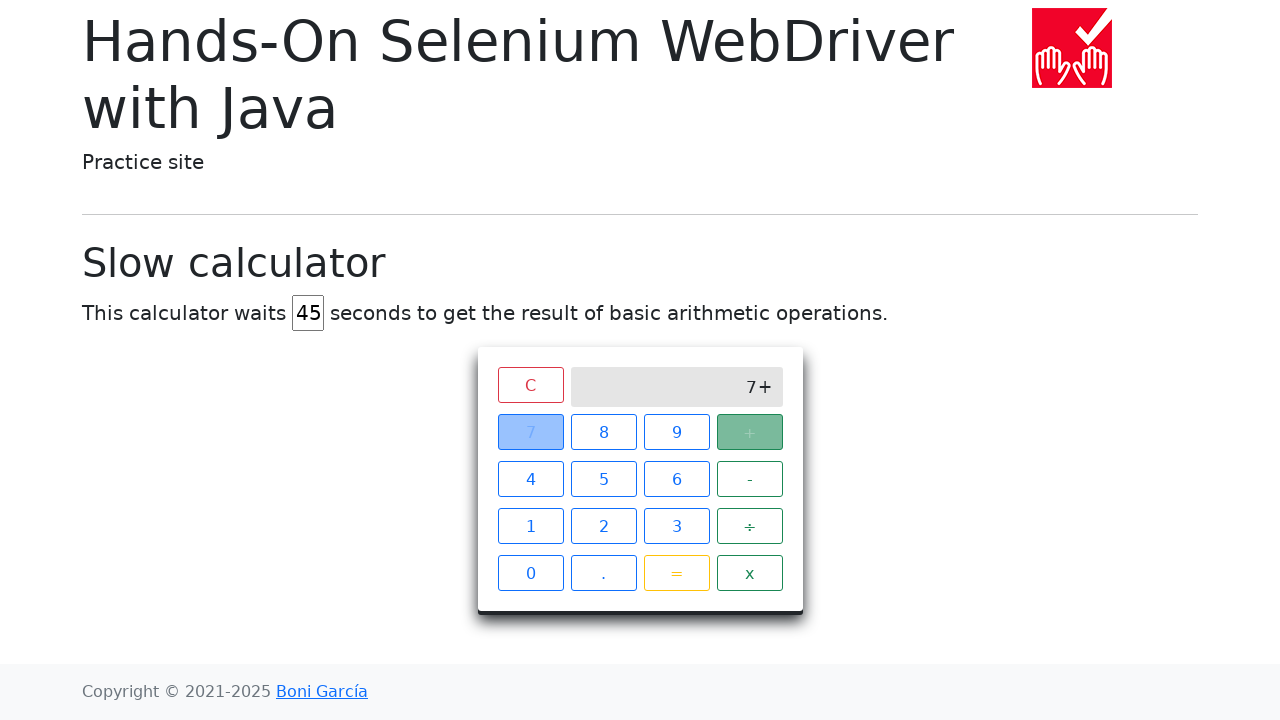

Clicked number 8 at (604, 432) on xpath=//*[text()='8']
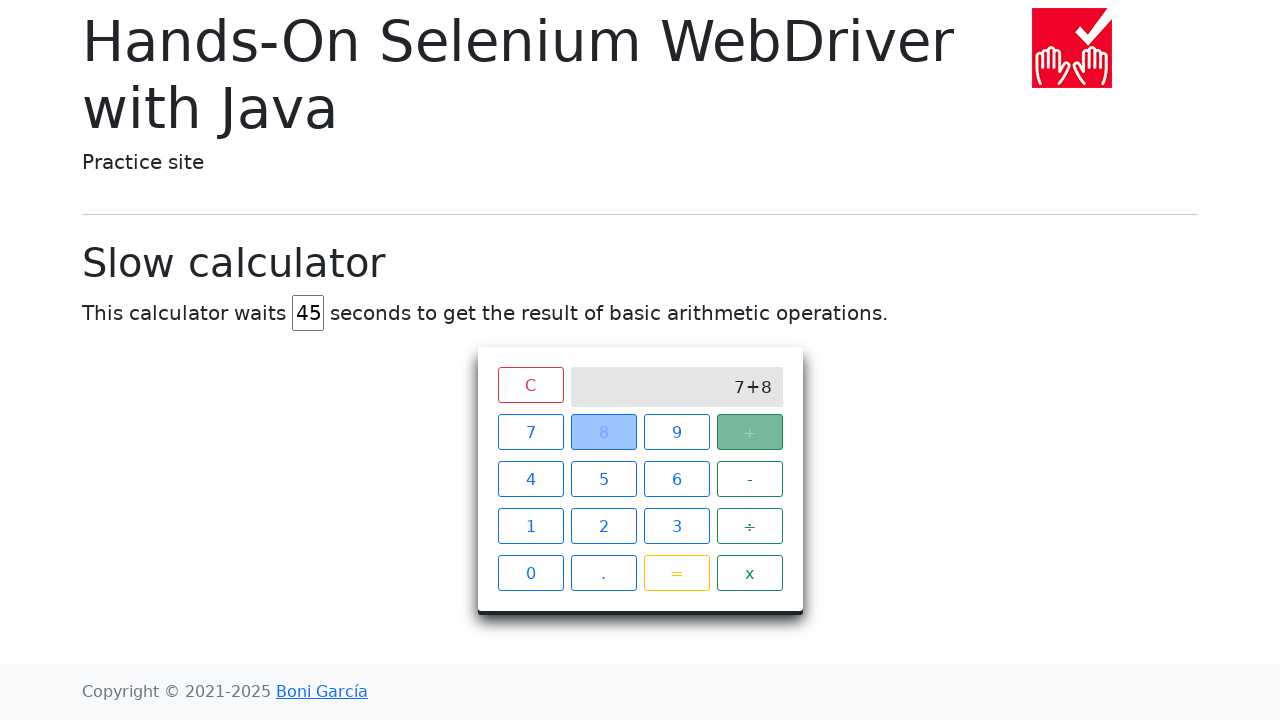

Clicked equals button to calculate 7 + 8 at (676, 573) on xpath=//*[text()='=']
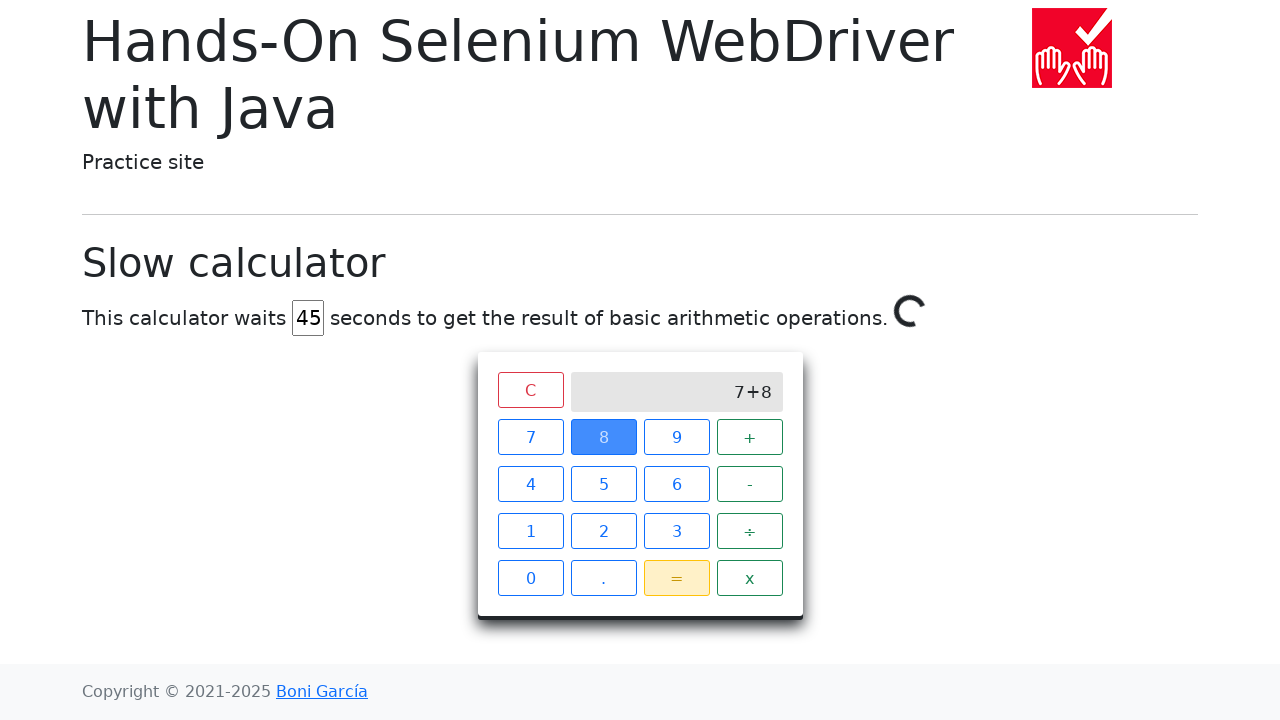

Verified calculation result equals 15
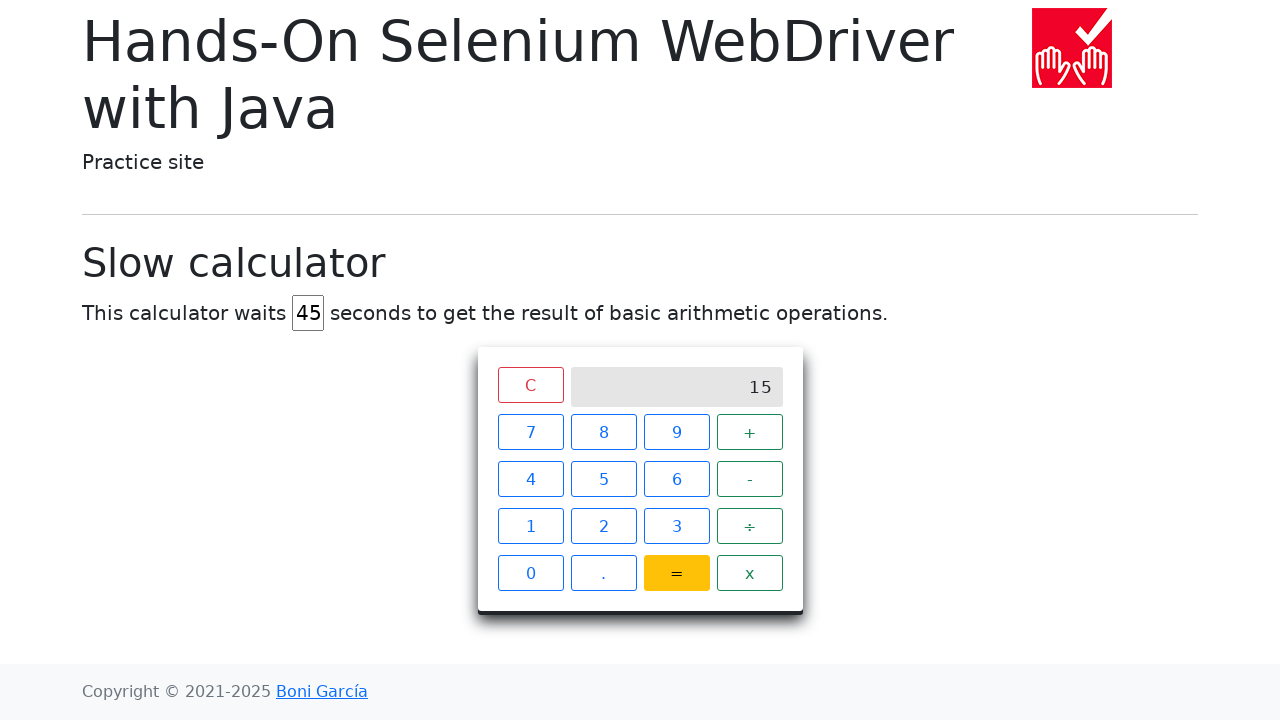

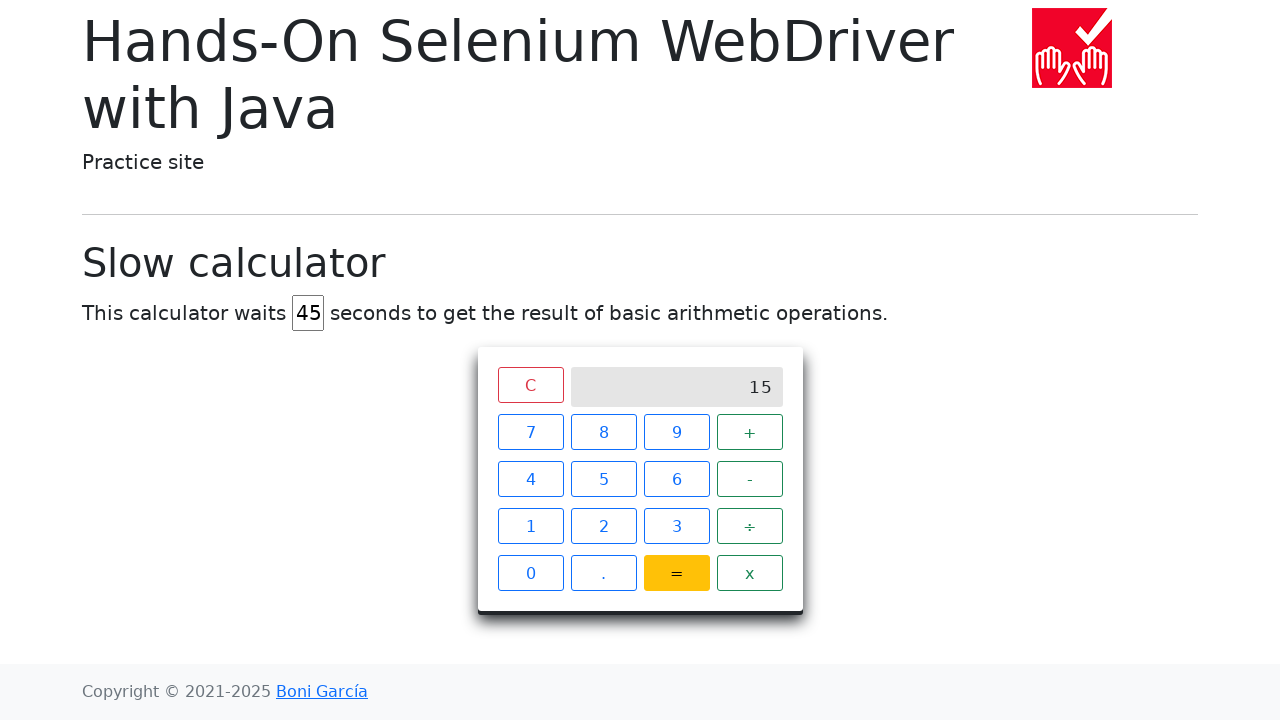